Clicks the "Dashed" button and verifies the click confirmation message appears

Starting URL: https://test-with-me-app.vercel.app/learning/web-elements/elements/button

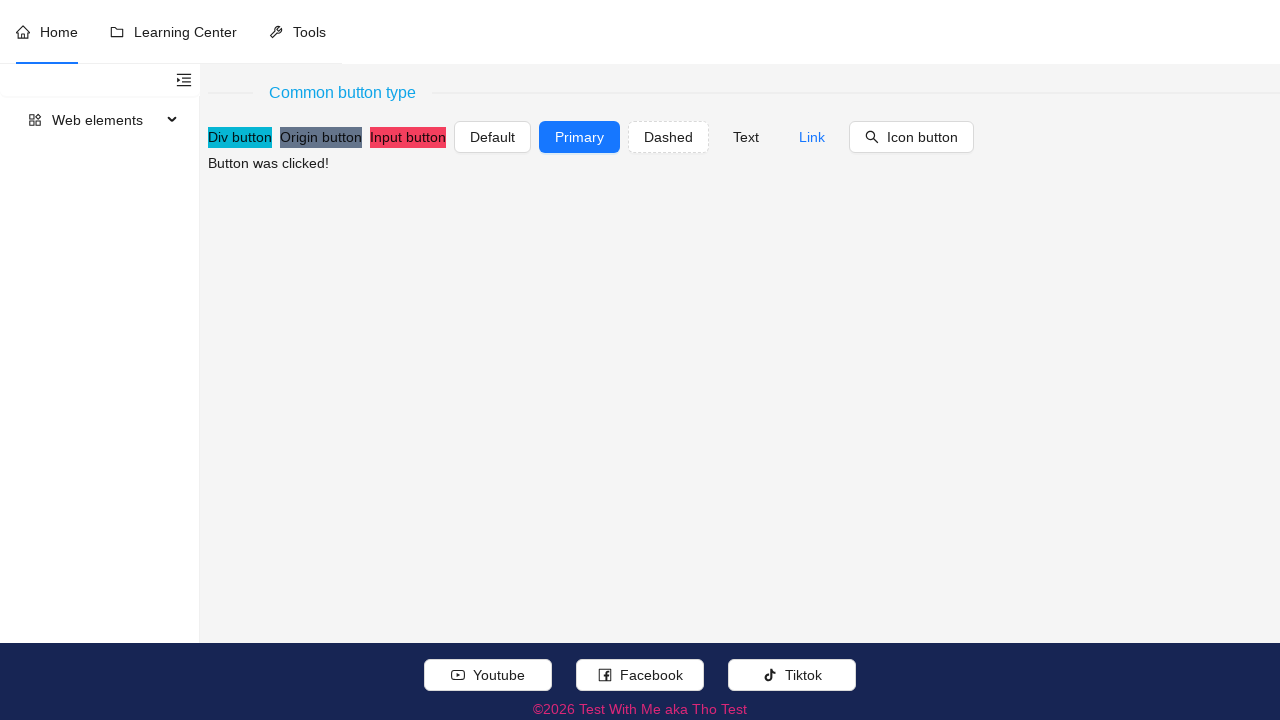

Clicked the 'Dashed' button at (668, 137) on //button[normalize-space(.//text())='Dashed'] | //*[@role='button' and normalize
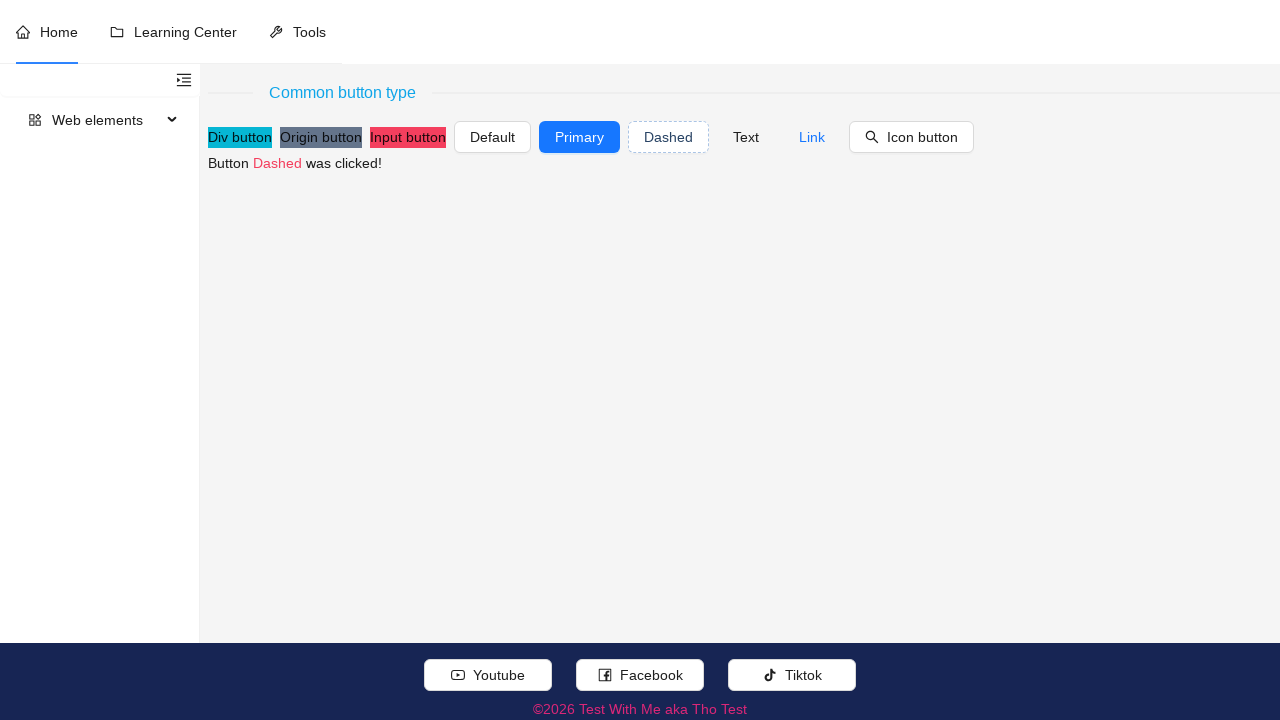

Verified click confirmation message 'Button Dashed was clicked!' appeared
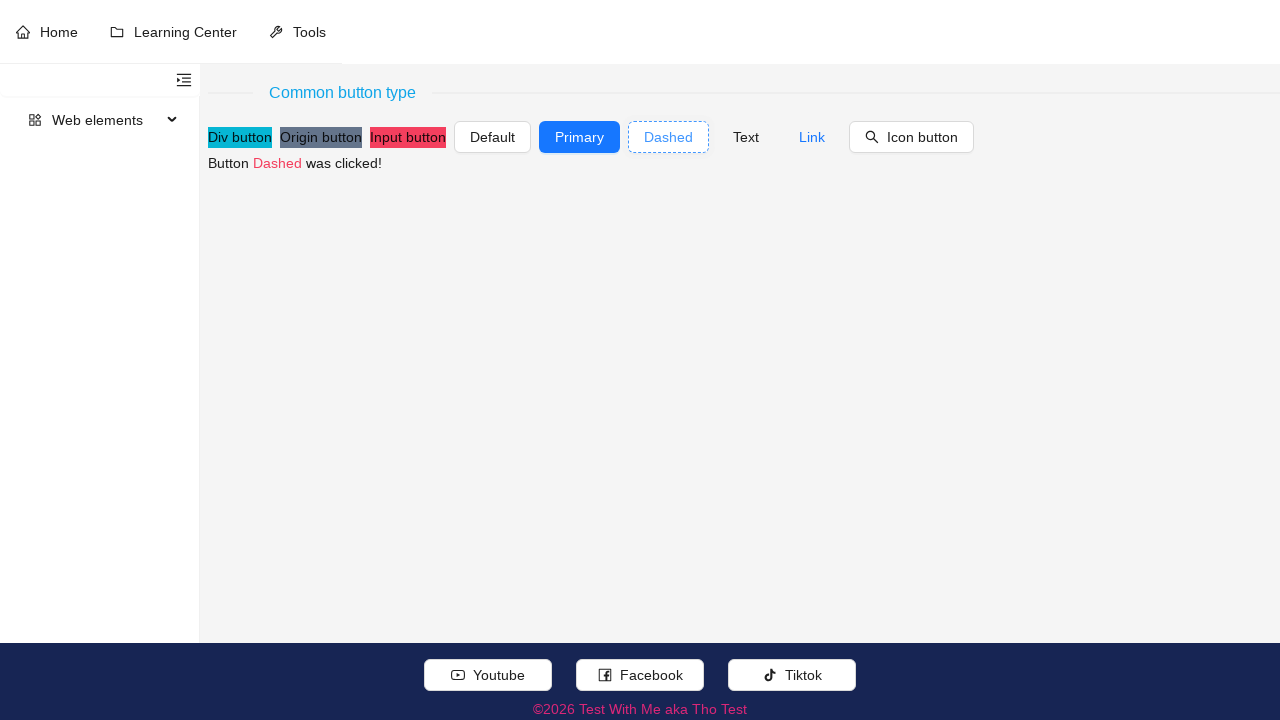

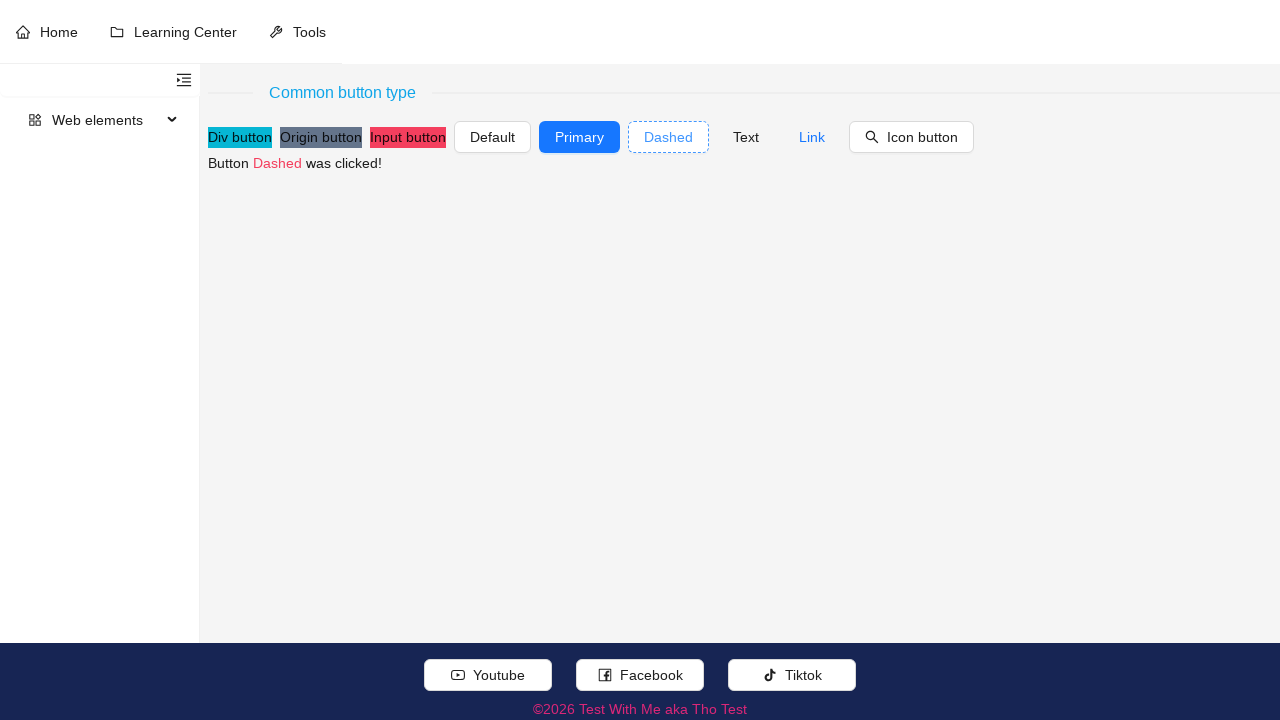